Tests radio button functionality by clicking on the "Female" radio button option on a test automation practice page

Starting URL: https://testautomationpractice.blogspot.com/

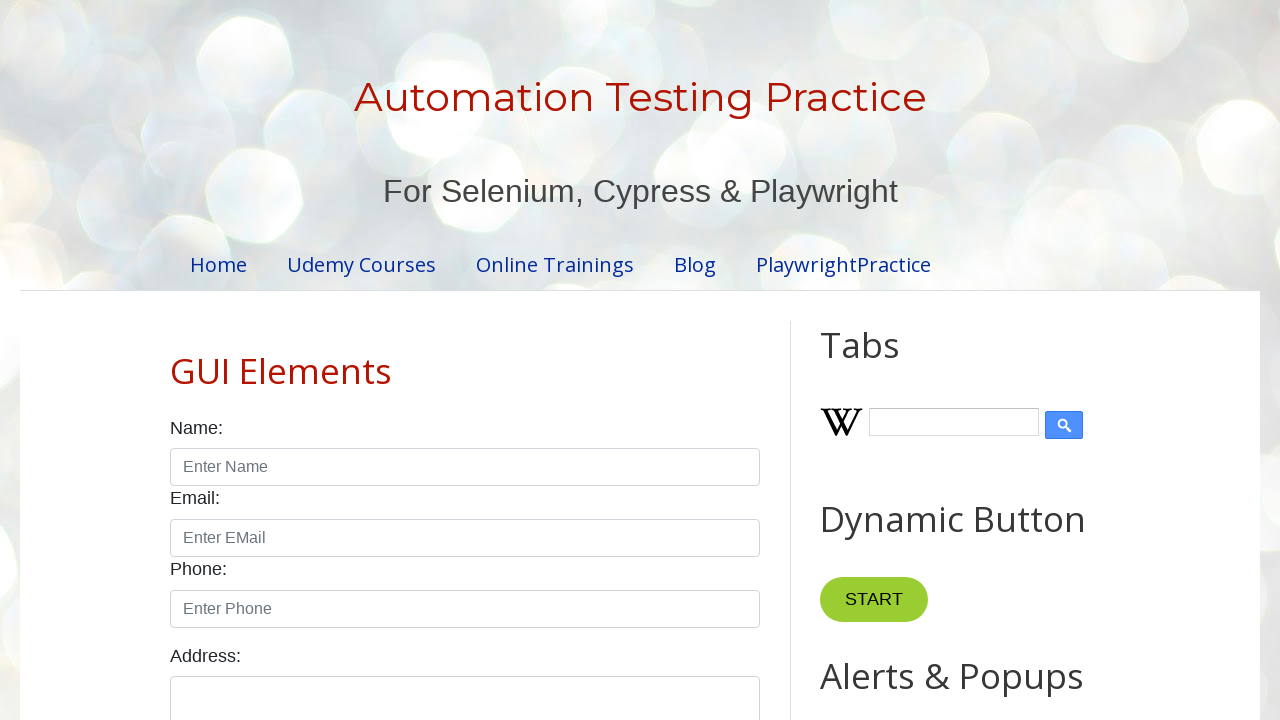

Navigated to test automation practice page
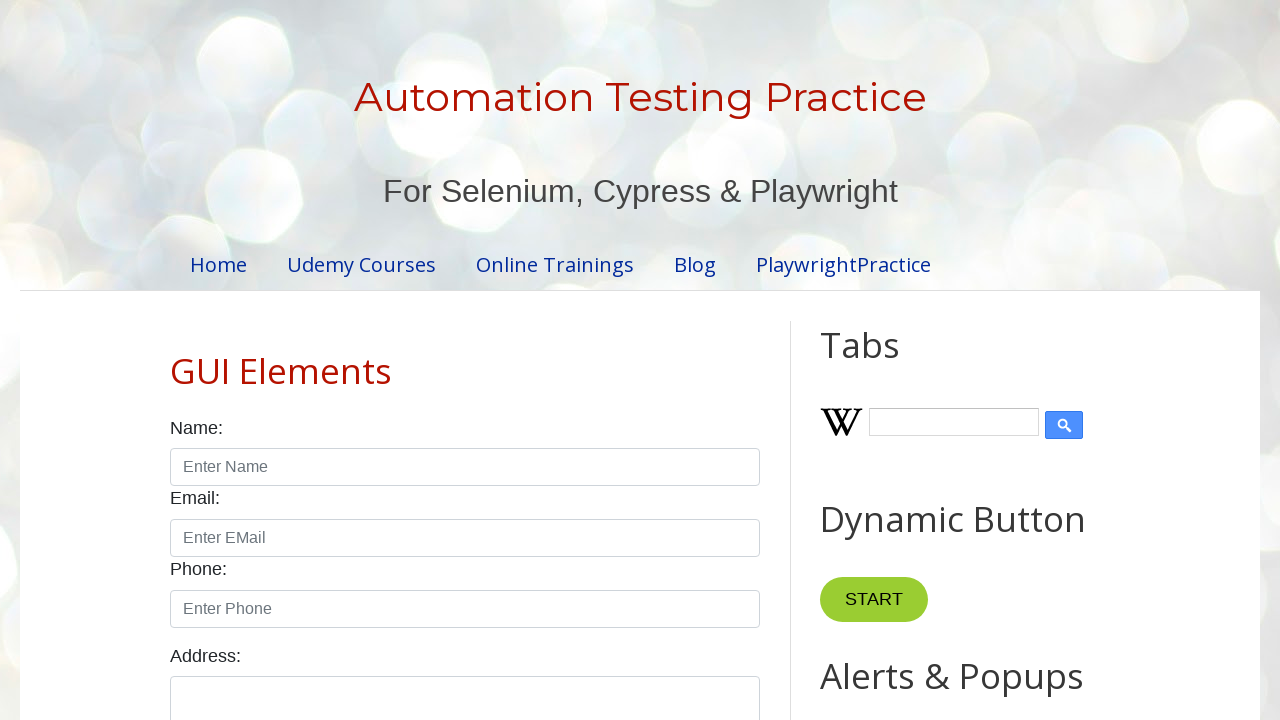

Clicked on the Female radio button option at (292, 360) on xpath=//*[text()='Female']
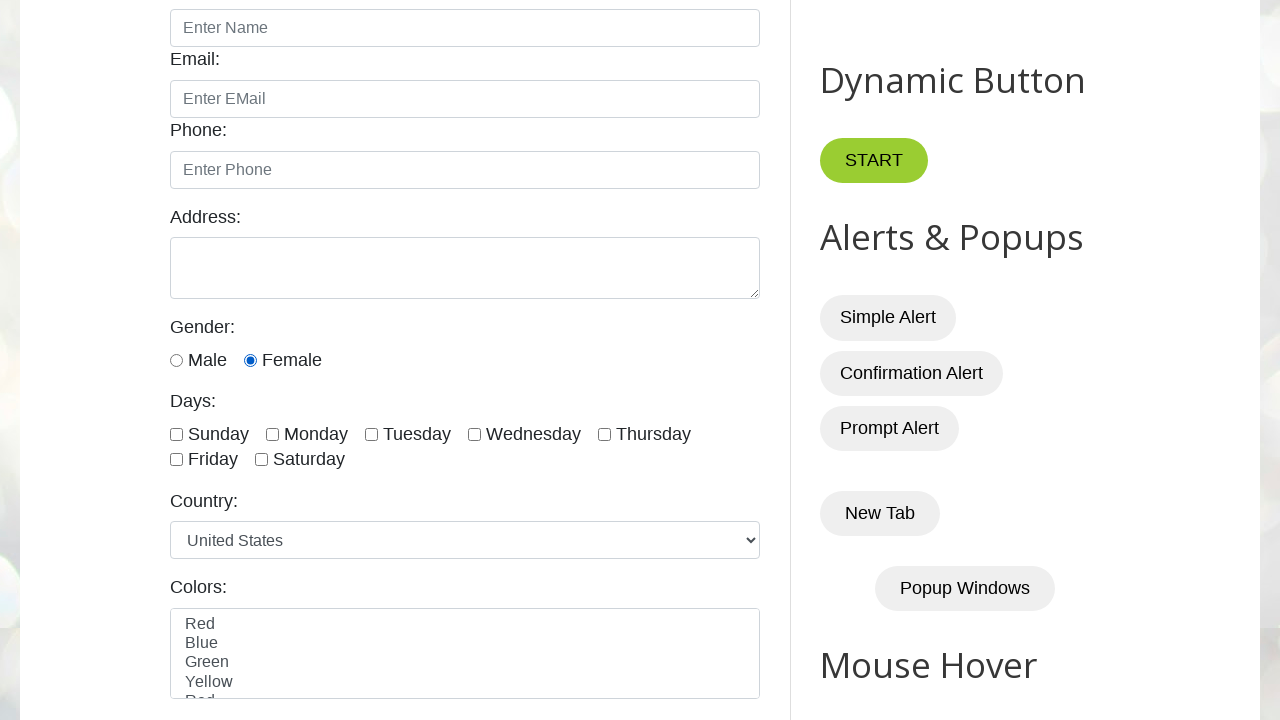

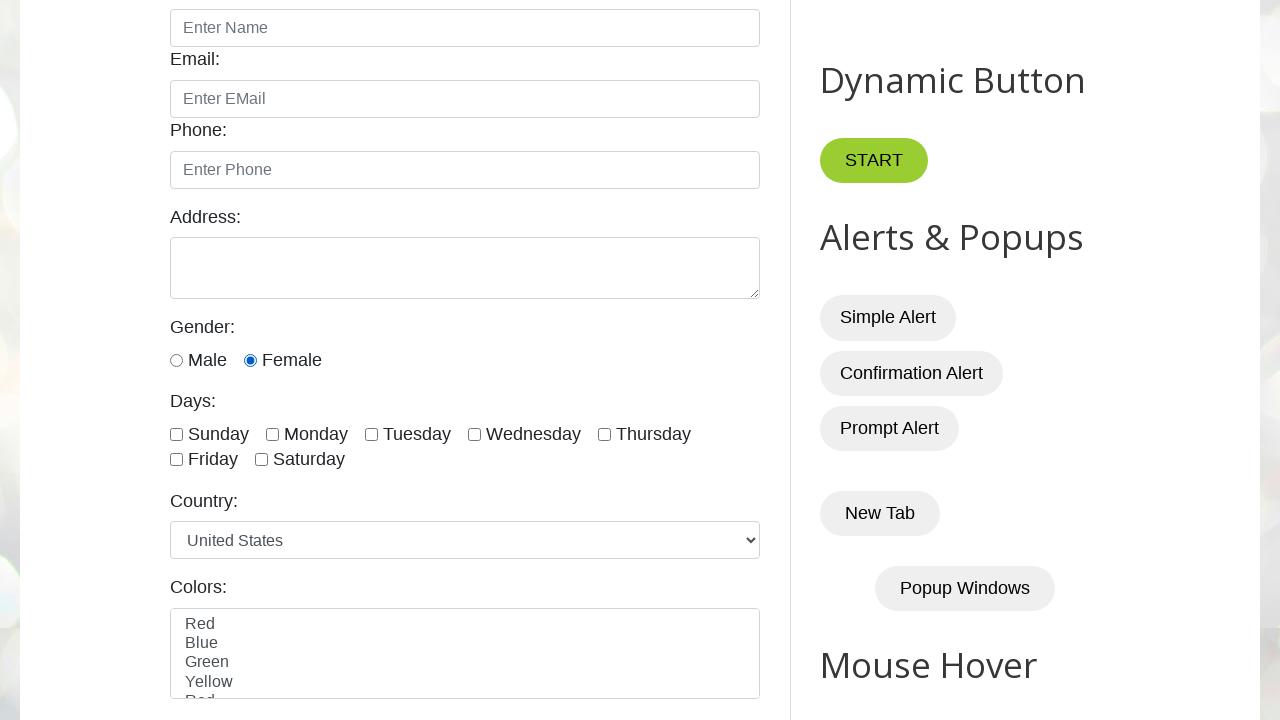